Tests navigation to "About Us" page from the header menu and verifies the page title contains "Apie mus"

Starting URL: https://zana.lt/

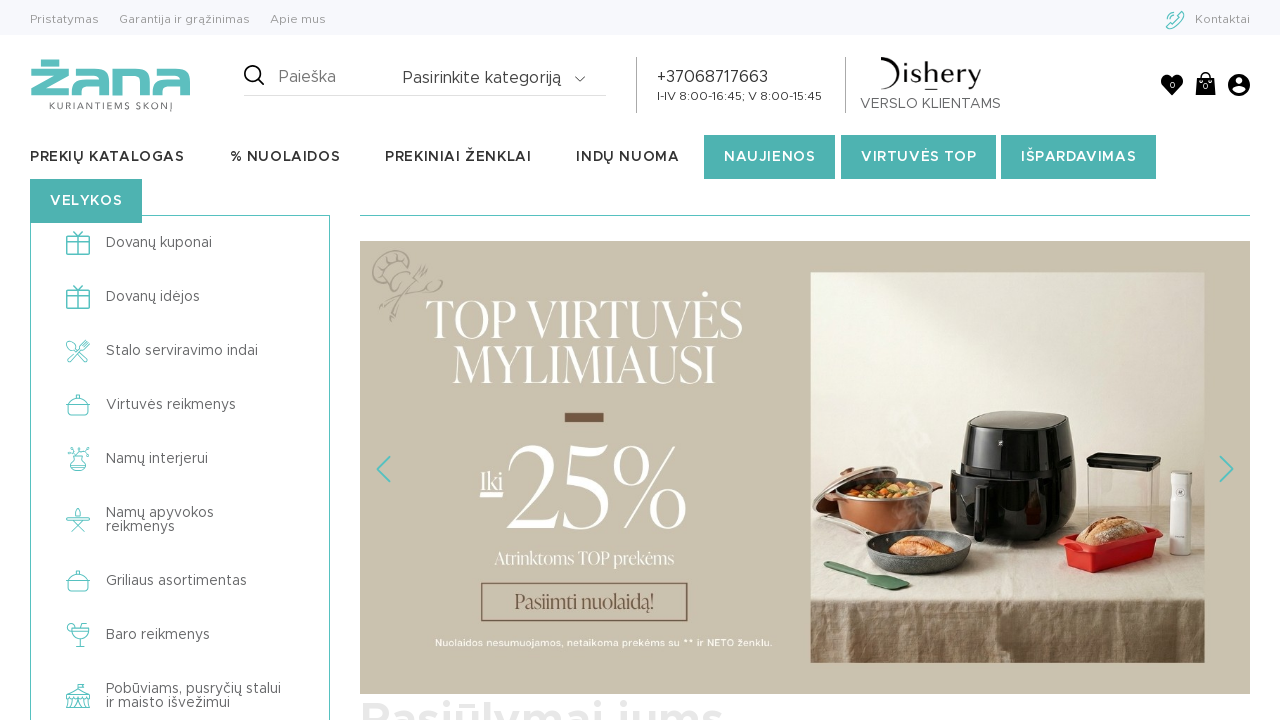

Clicked 'Apie mus' (About Us) link in header menu at (298, 18) on text=Apie mus
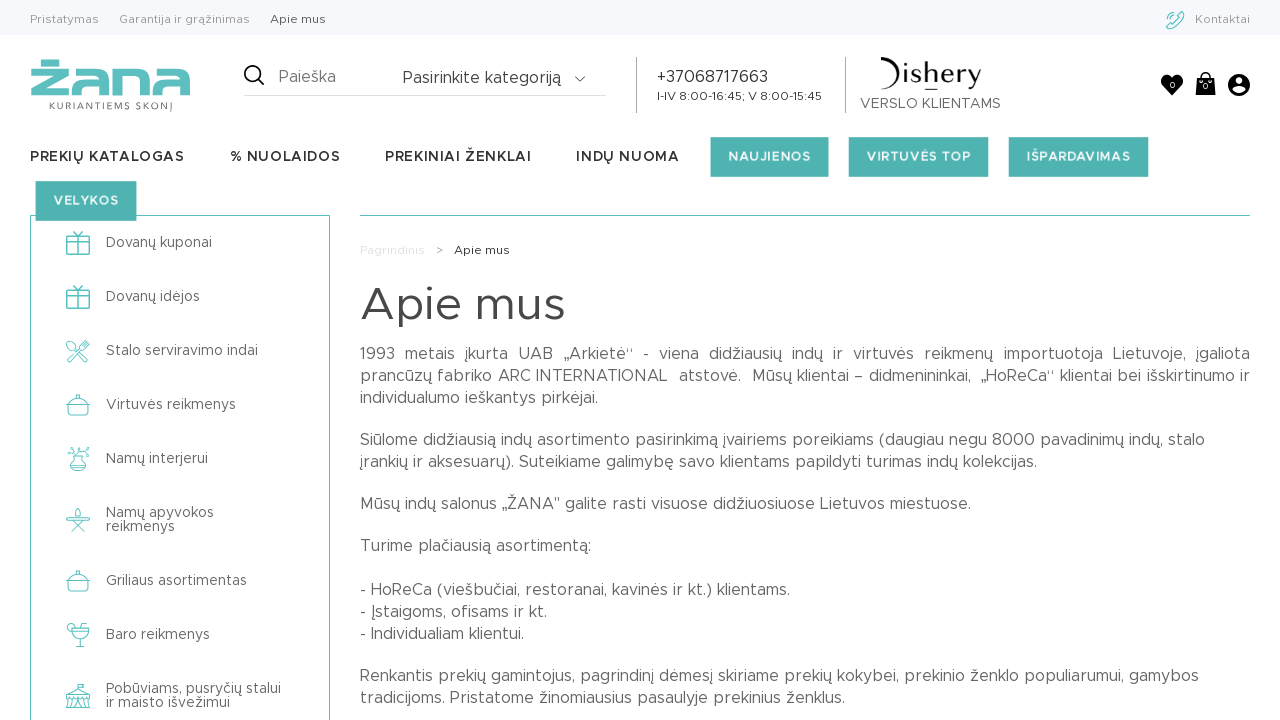

Waited for 'Apie mus' page to load and verified page title
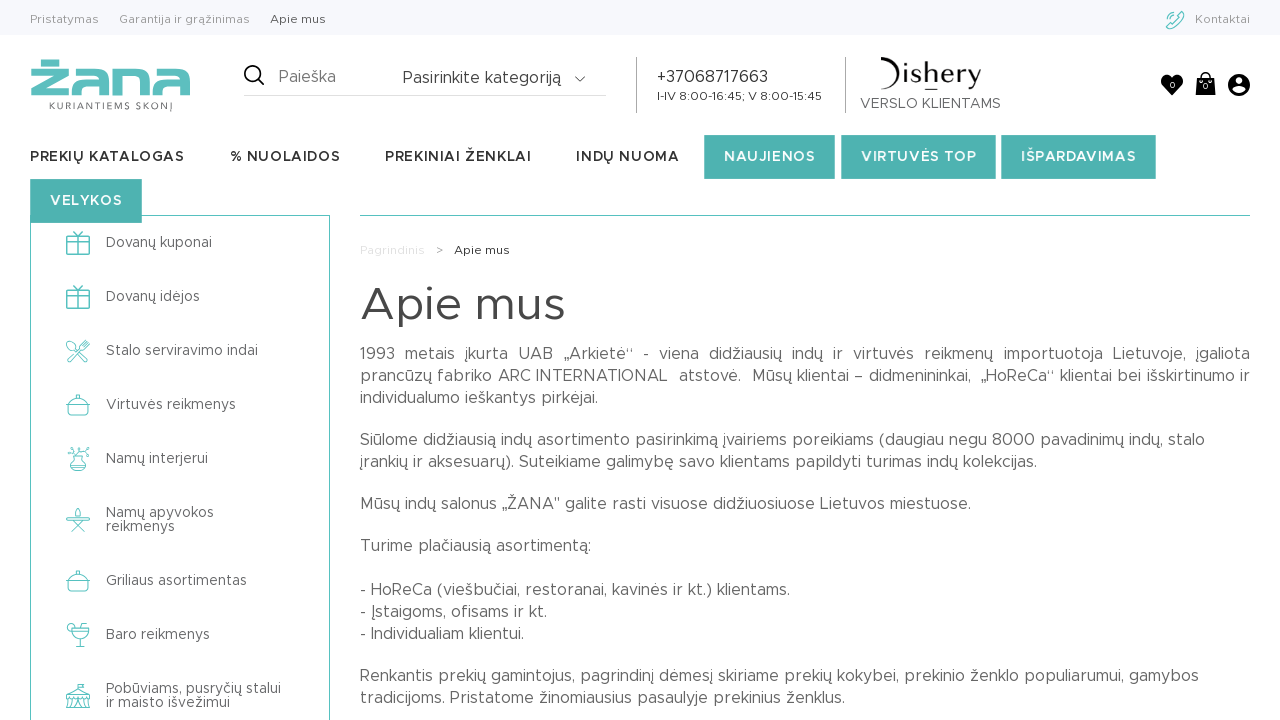

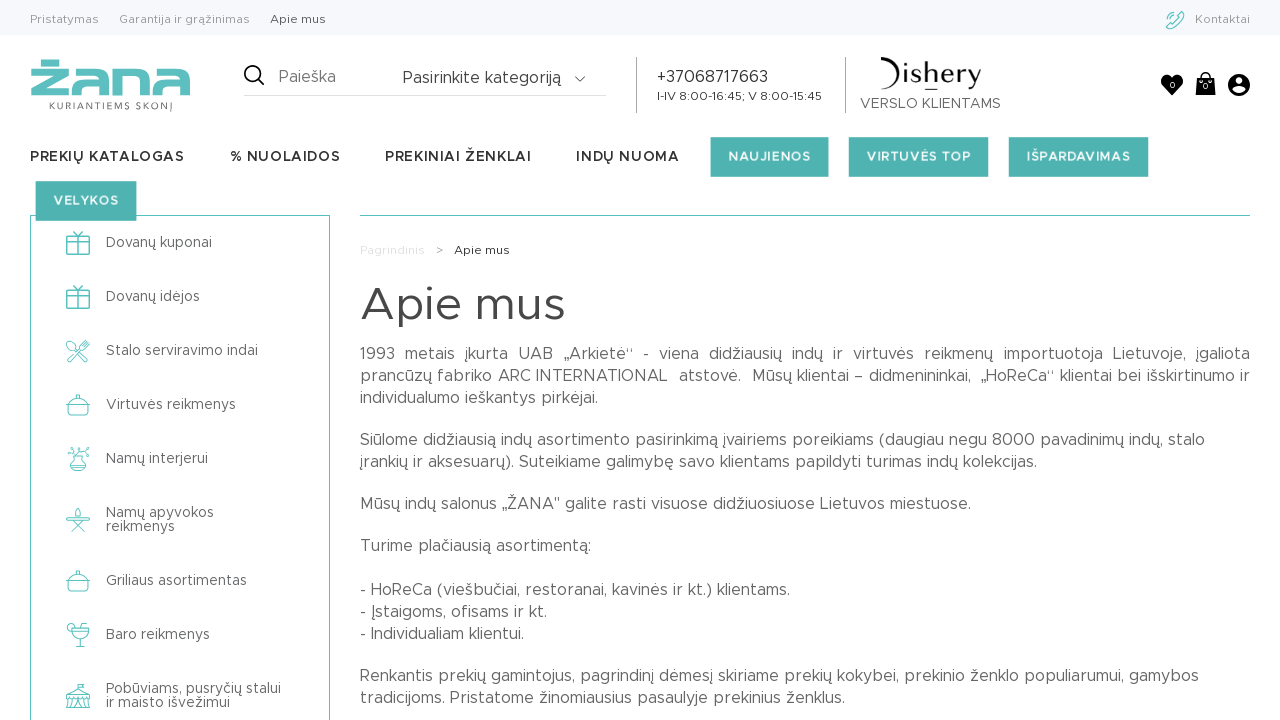